Tests dropdown menu functionality on DemoQA by selecting various color options (Green, Blue, Black, Violet, Indigo) from an old-style select menu using different selection methods and verifying the selections.

Starting URL: https://demoqa.com/select-menu

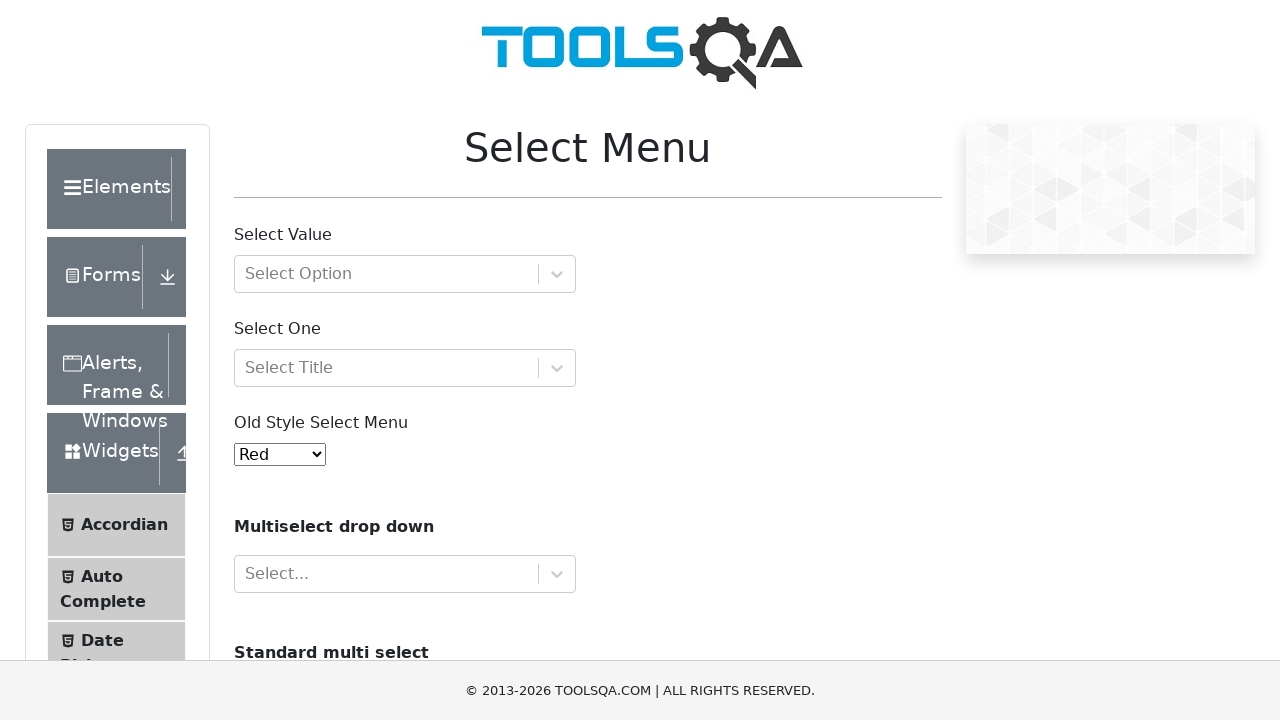

Located the old style select menu dropdown
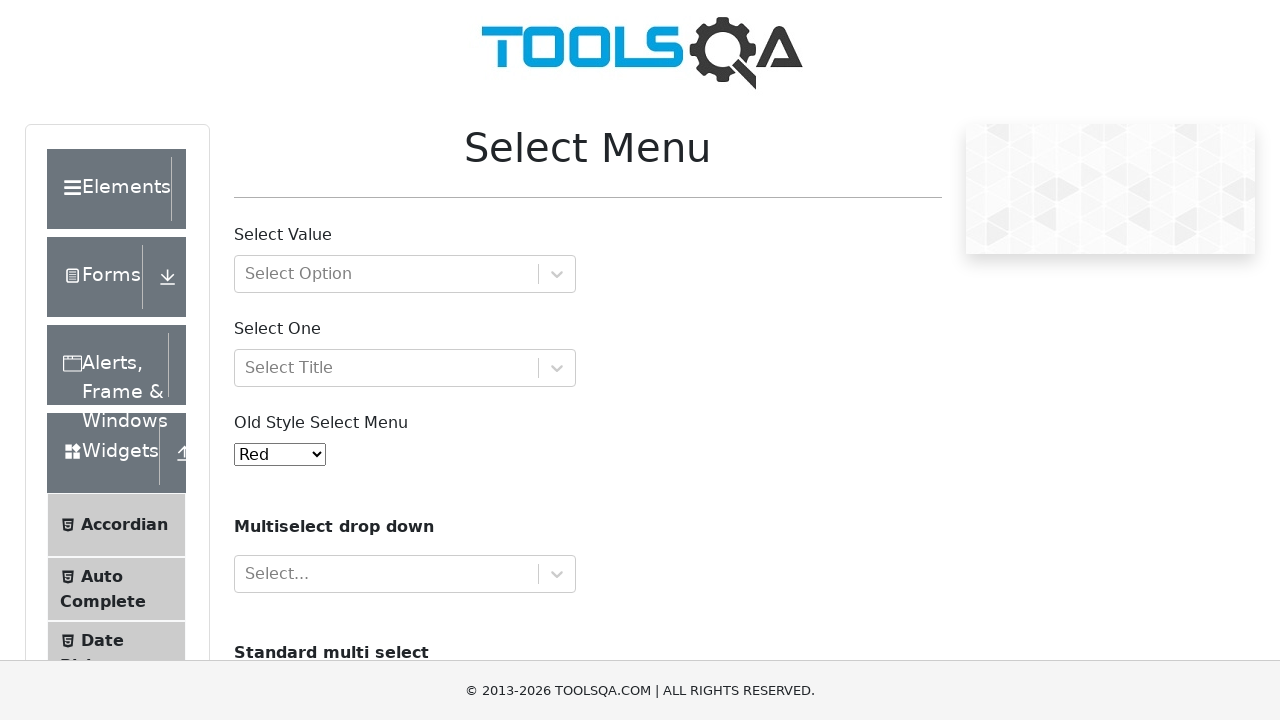

Verified that the dropdown has 11 options
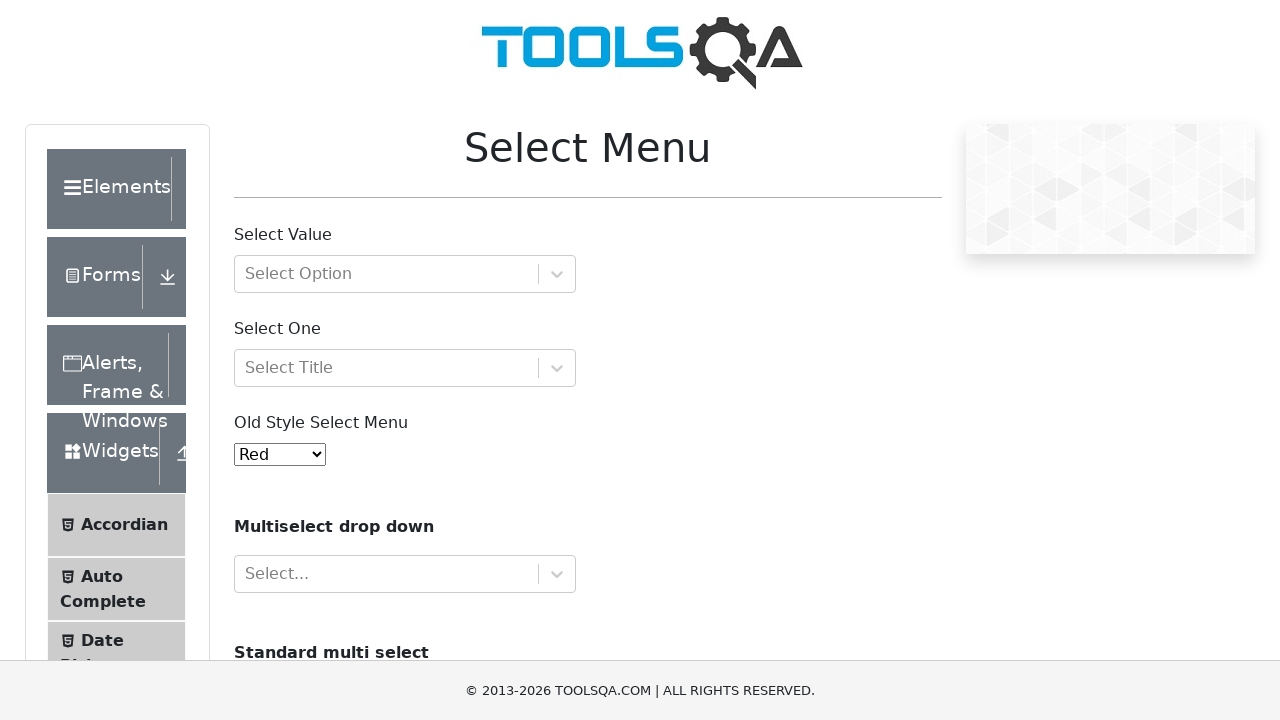

Selected Green option by index 2 on #oldSelectMenu
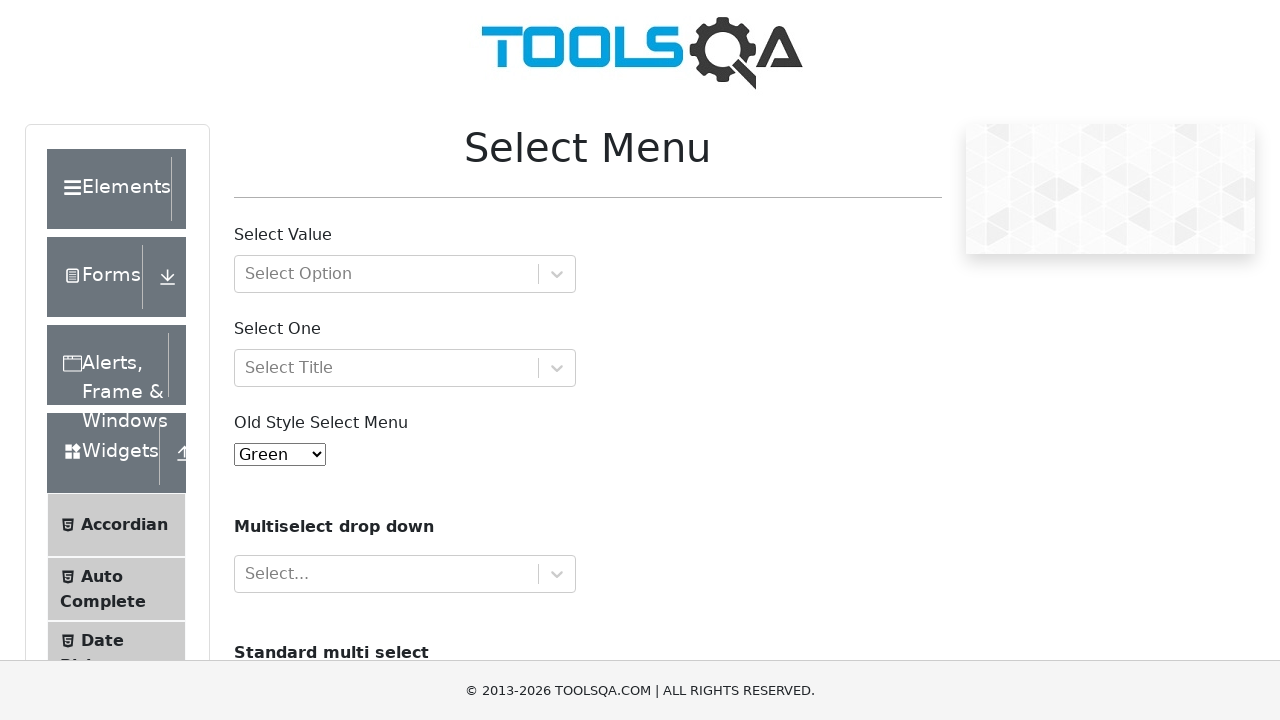

Verified that Green is selected (value = 2)
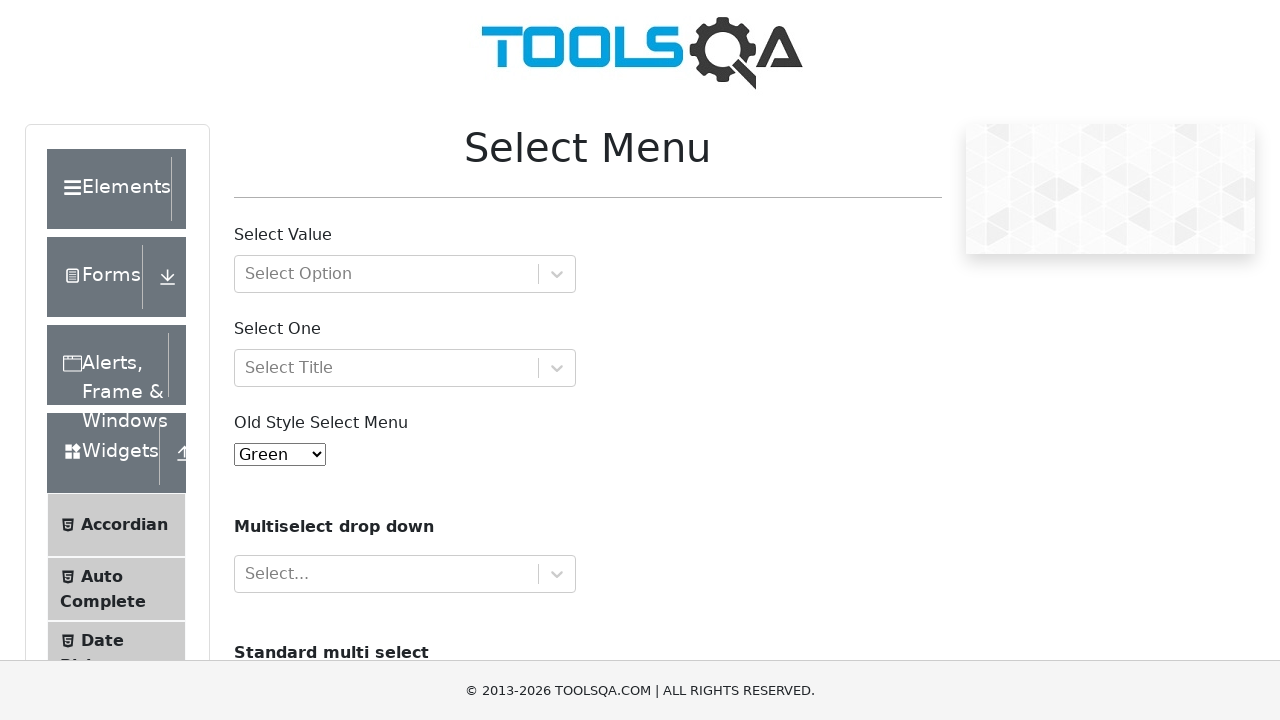

Selected Blue option by label on #oldSelectMenu
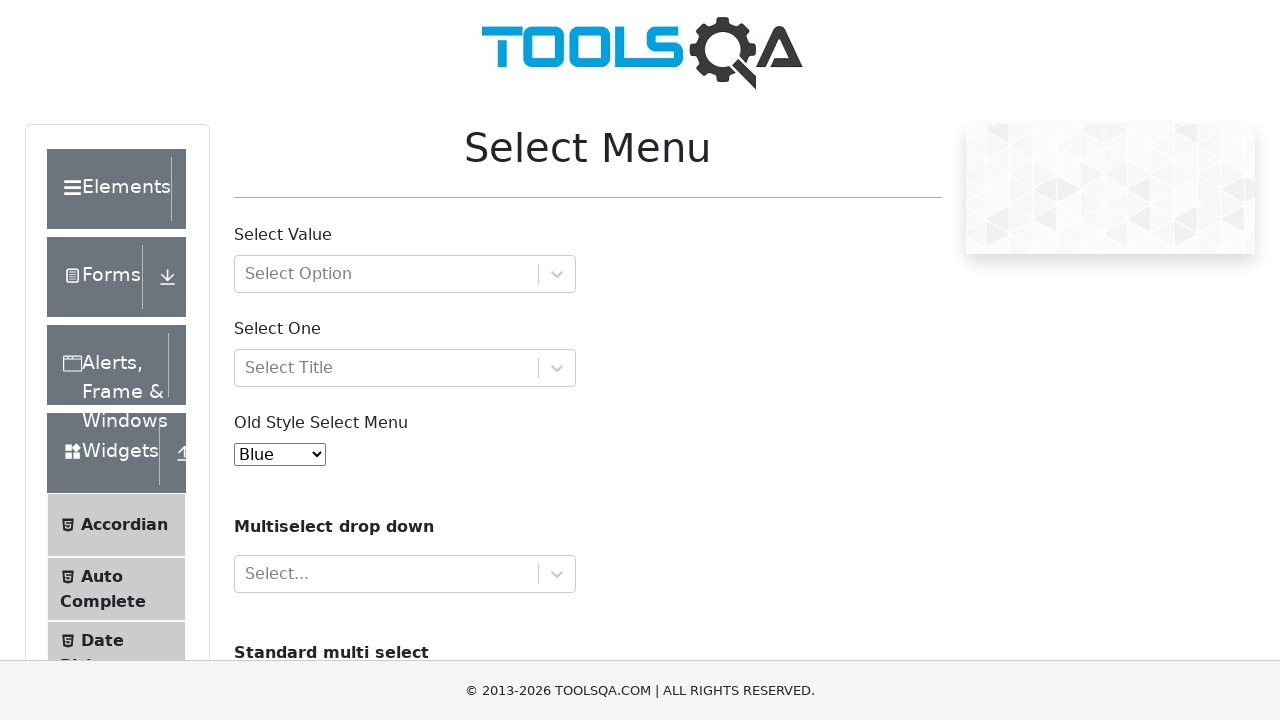

Verified that Blue is selected
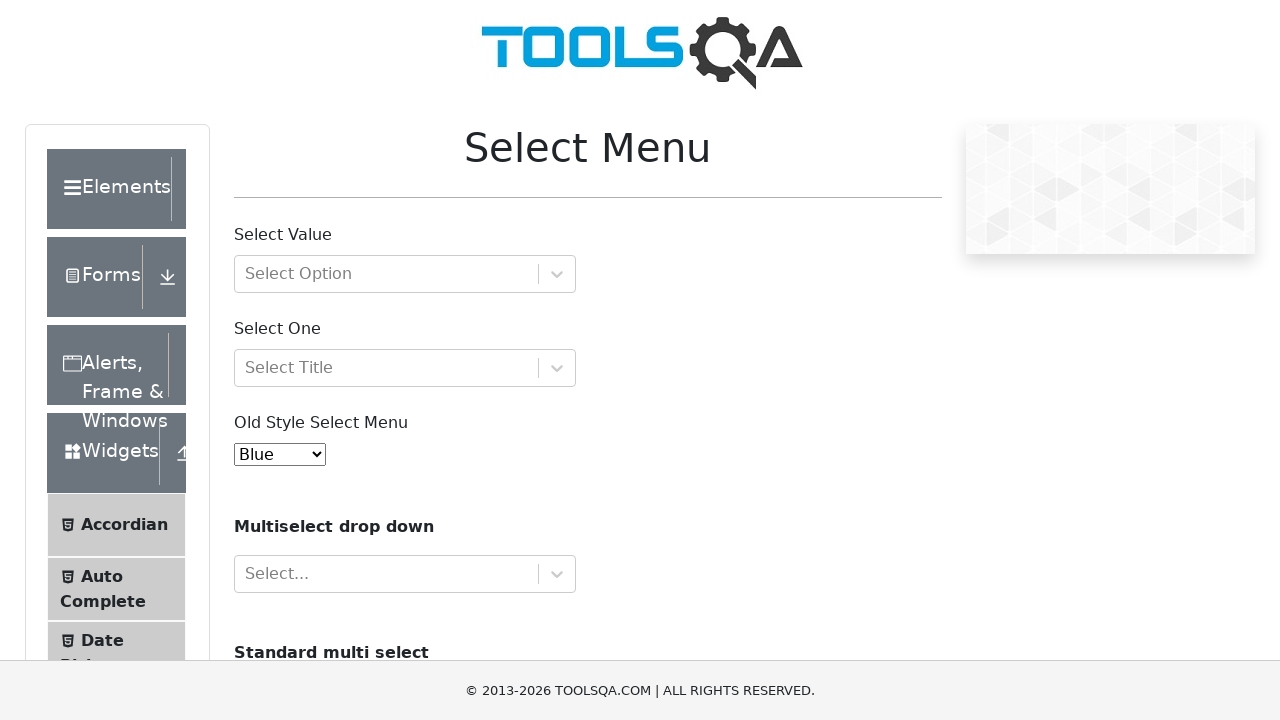

Selected Black option by index 5 on #oldSelectMenu
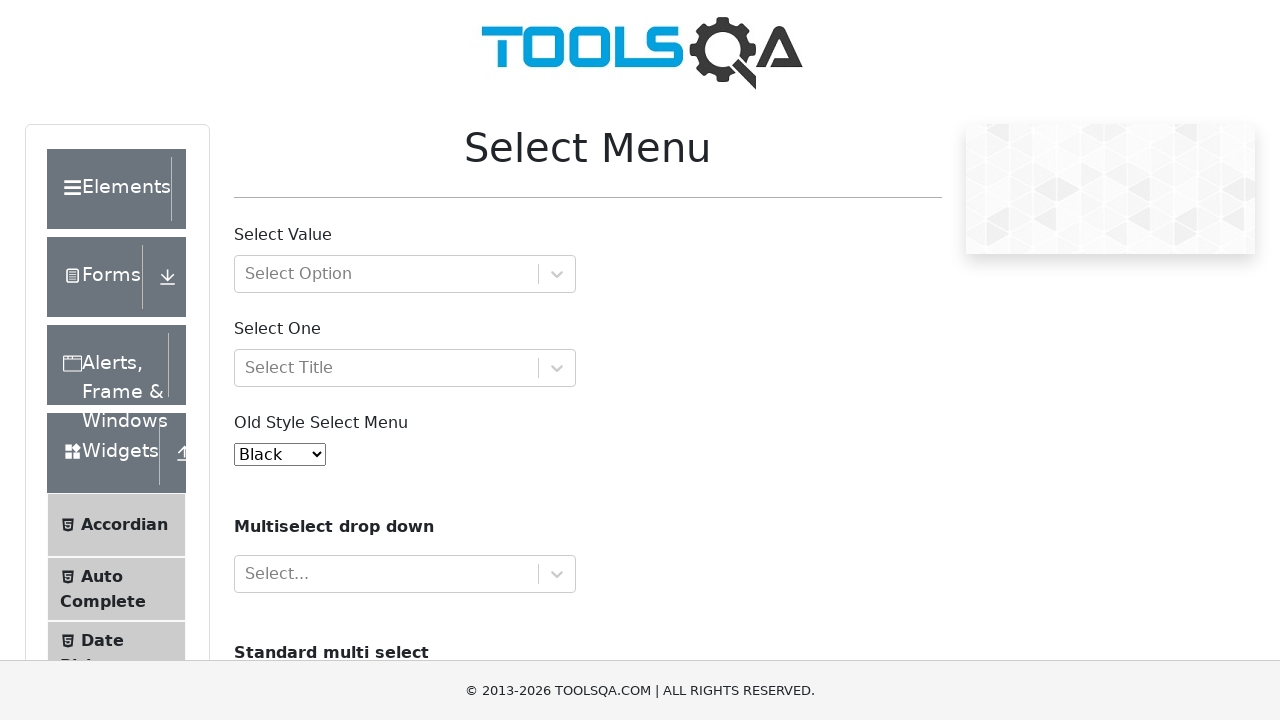

Verified that Black is selected
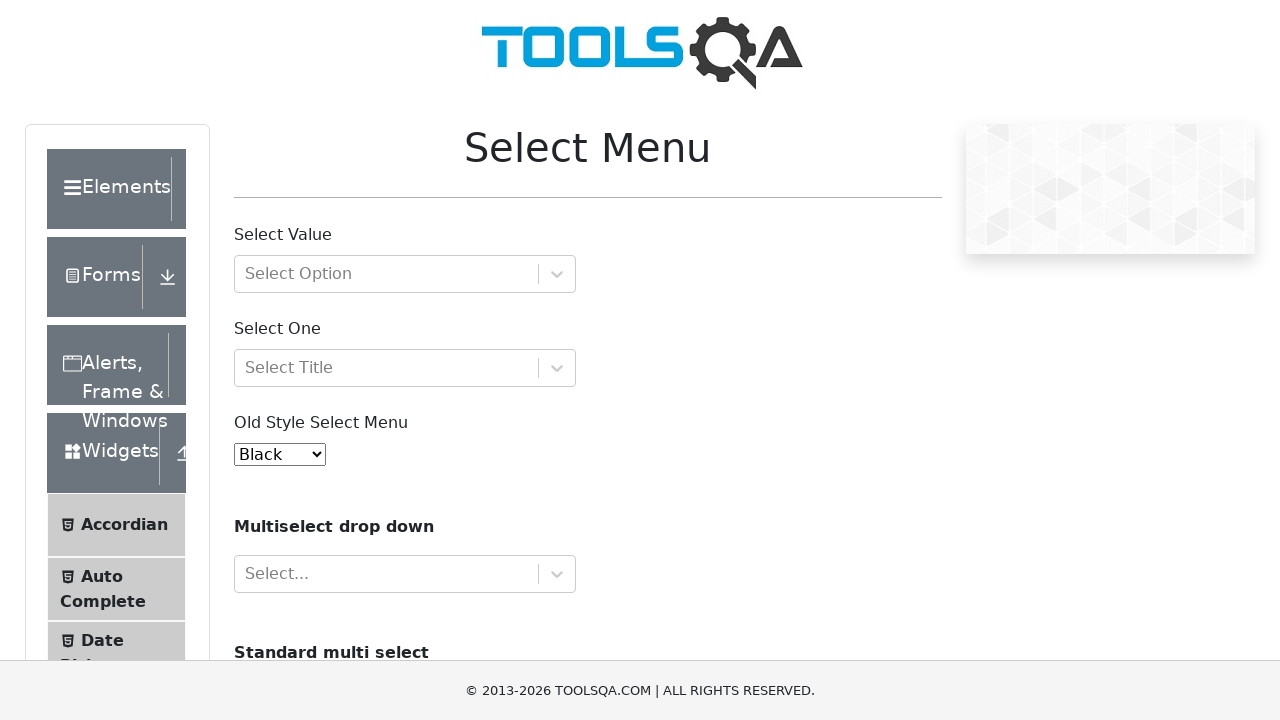

Selected Voilet option by value 7 on #oldSelectMenu
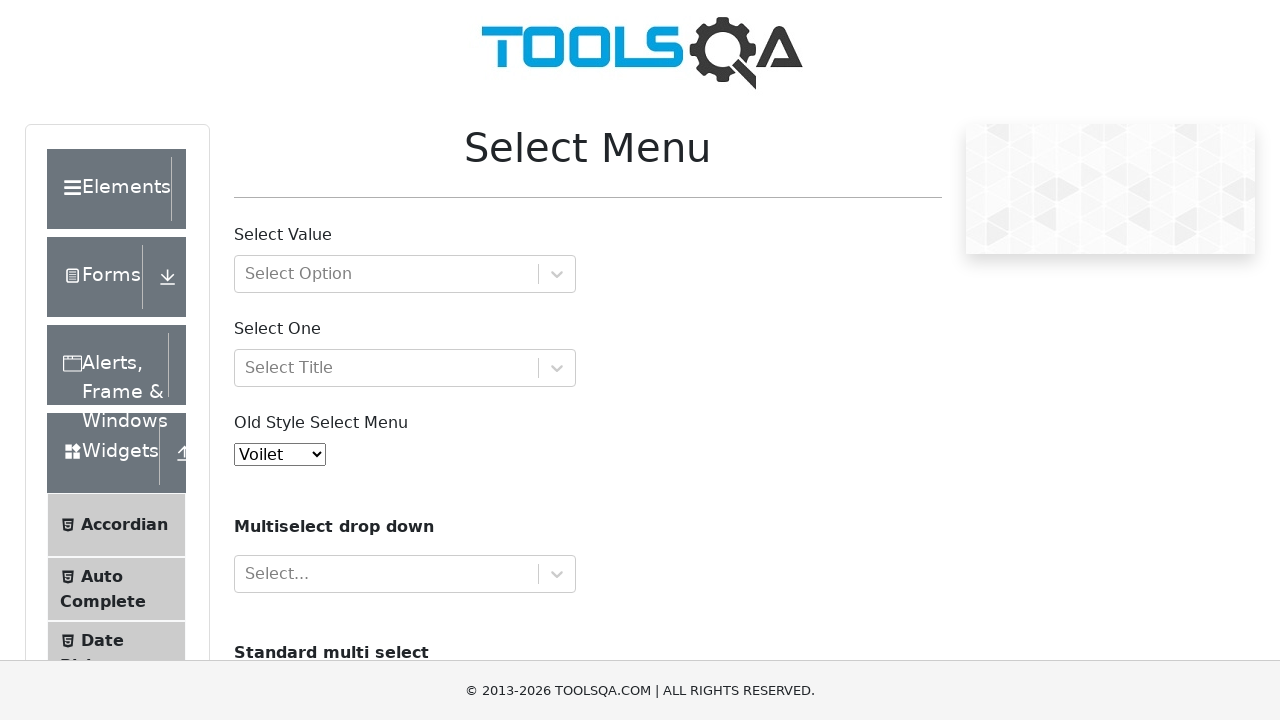

Verified that Voilet is selected
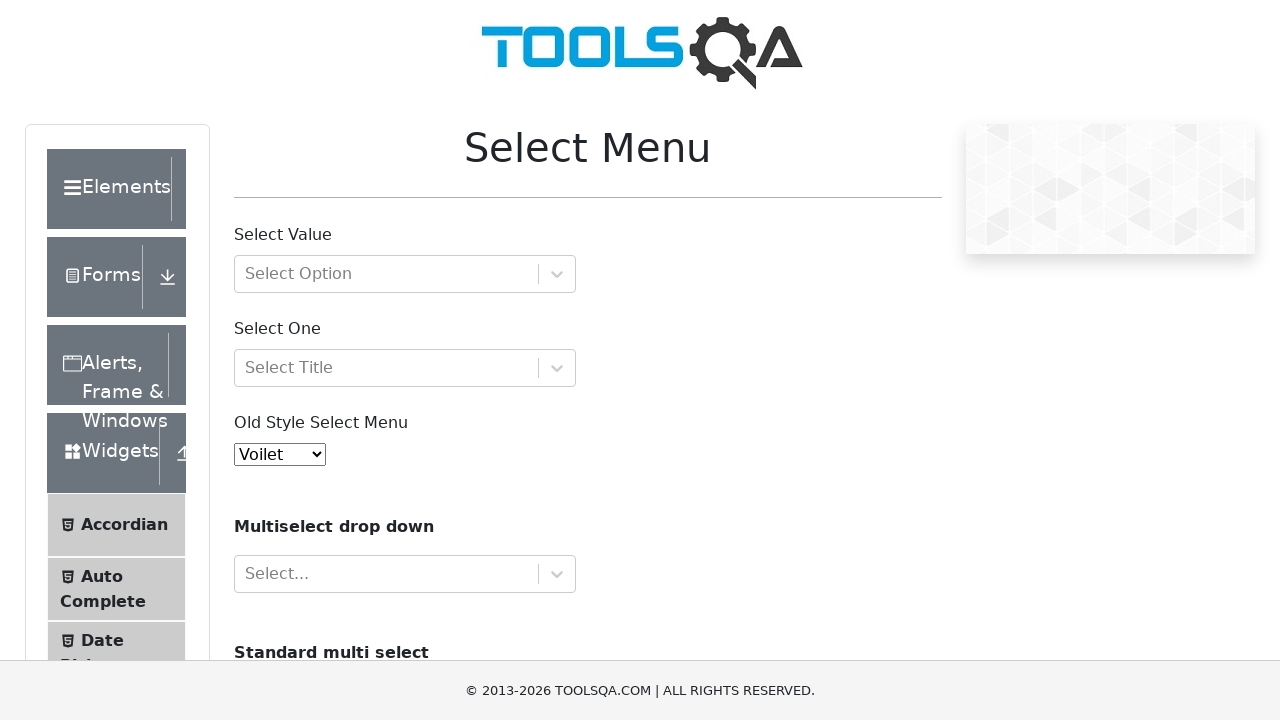

Selected Indigo option by label on #oldSelectMenu
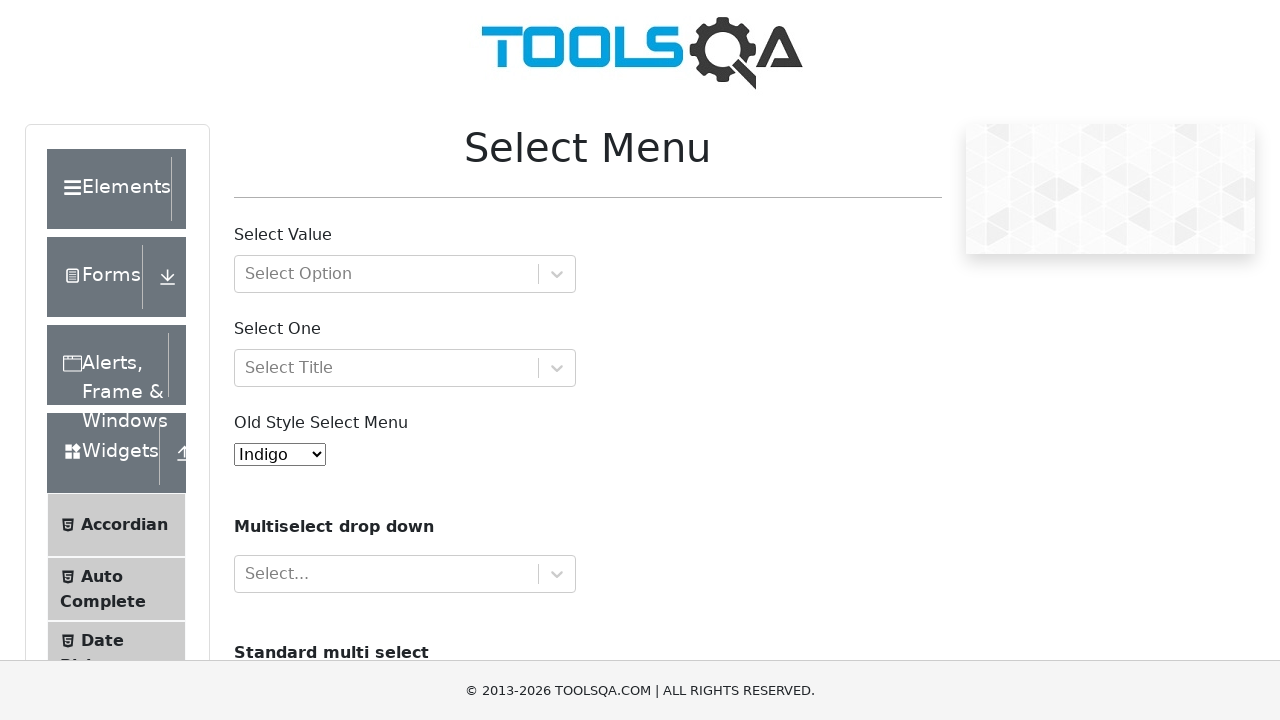

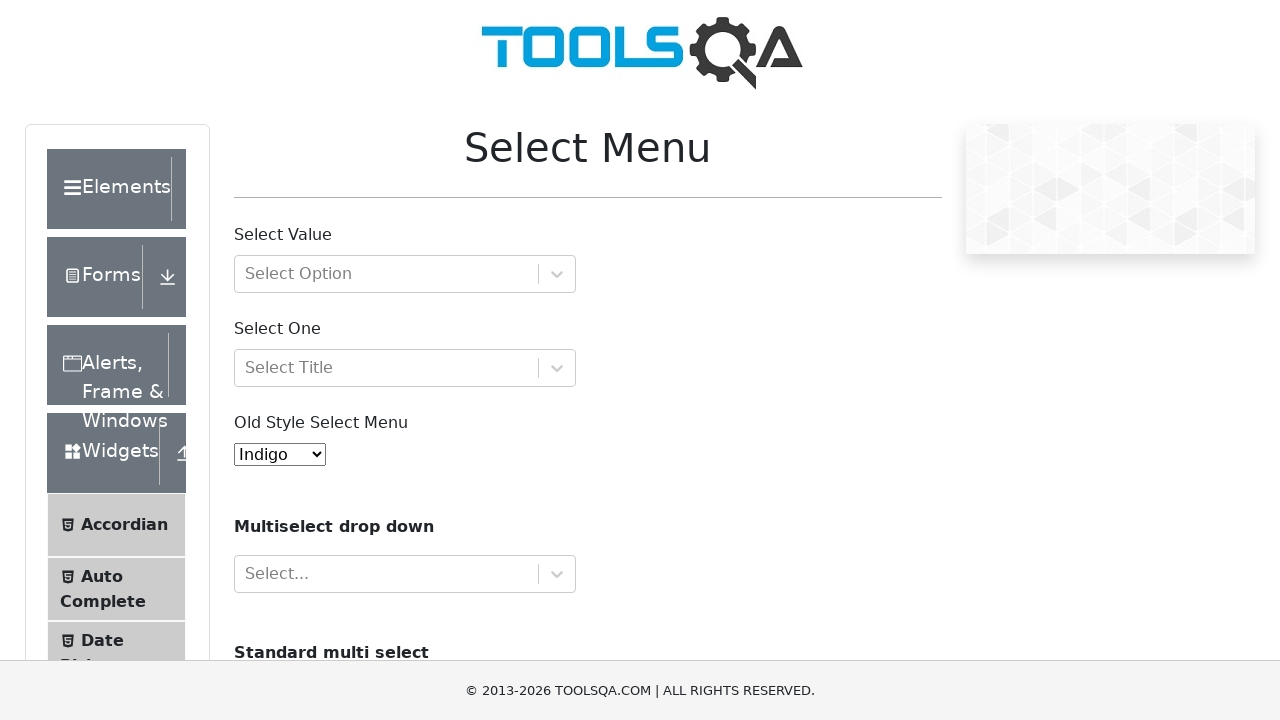